Tests that protected pages (inventory, cart, checkout) display an error when accessed directly without authentication

Starting URL: https://www.saucedemo.com/

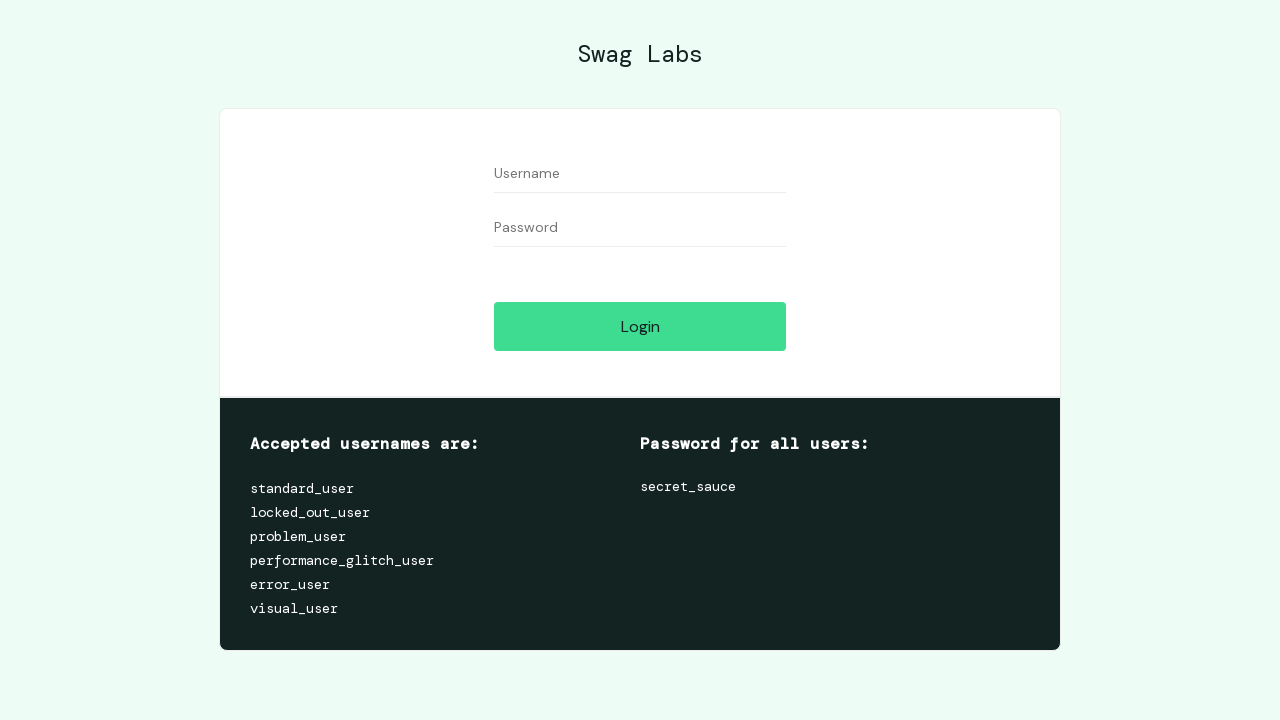

Navigated directly to inventory.html without authentication
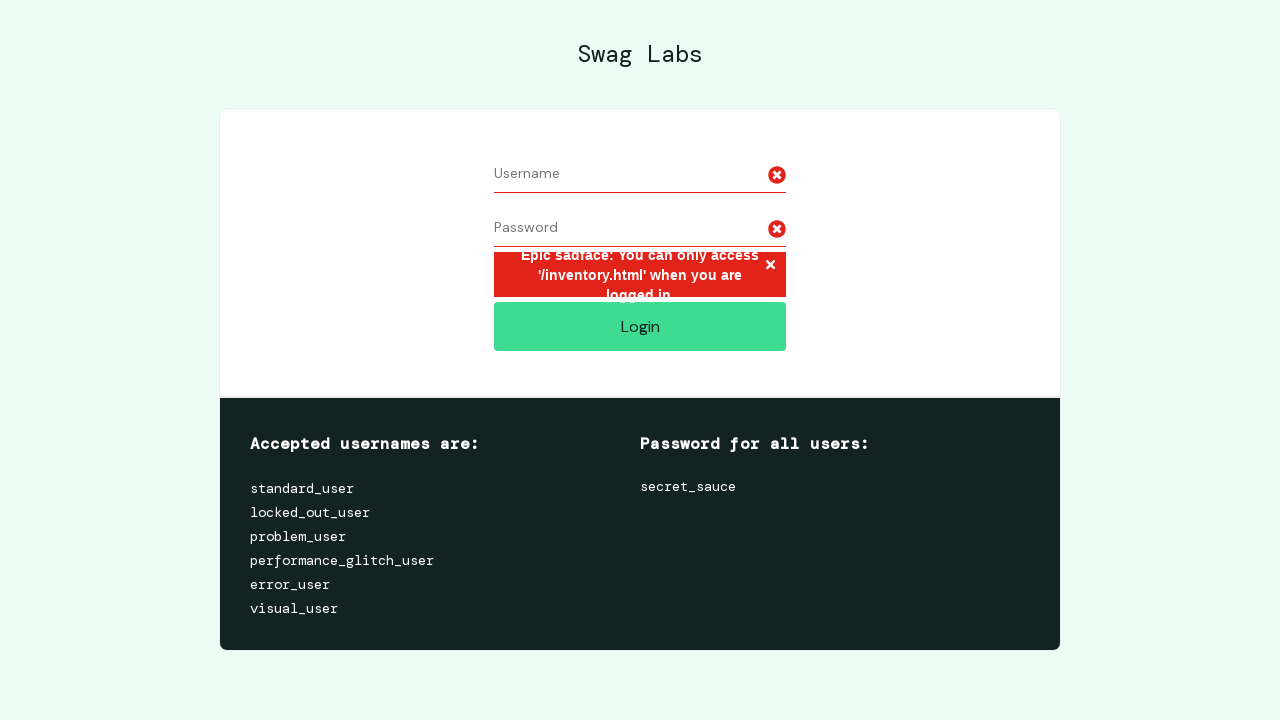

Error button appeared on inventory page
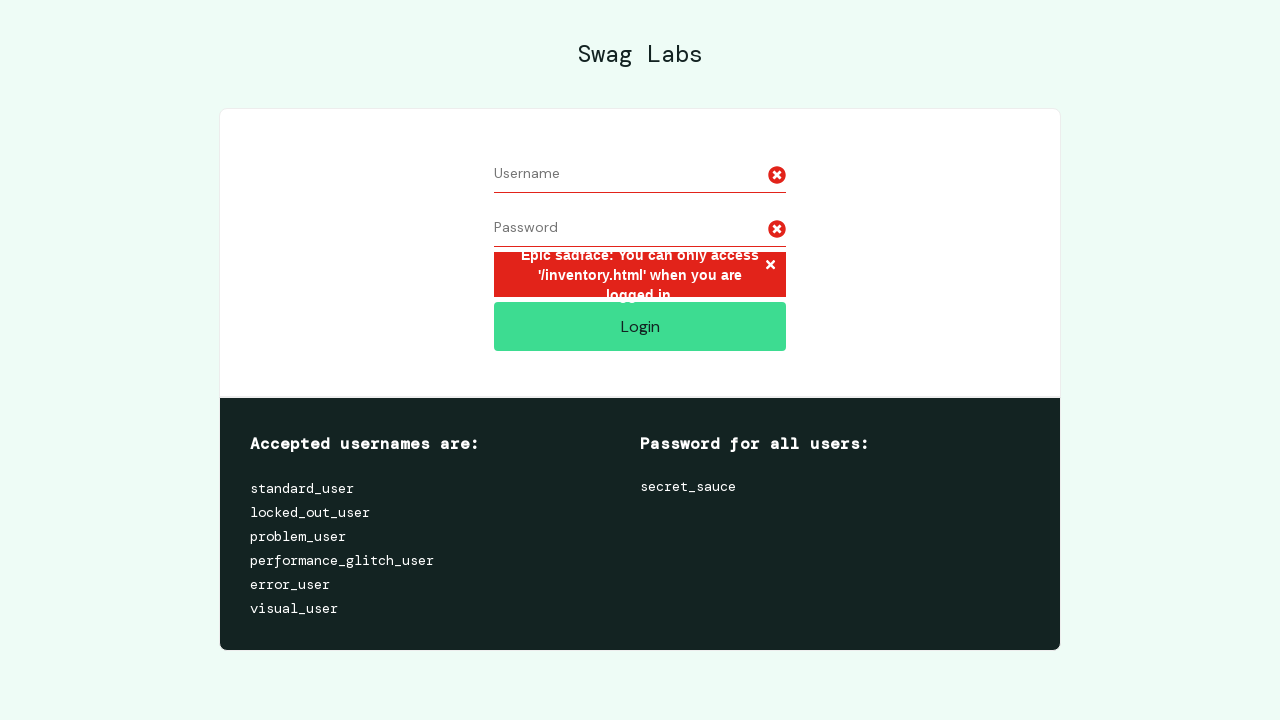

Navigated directly to cart.html without authentication
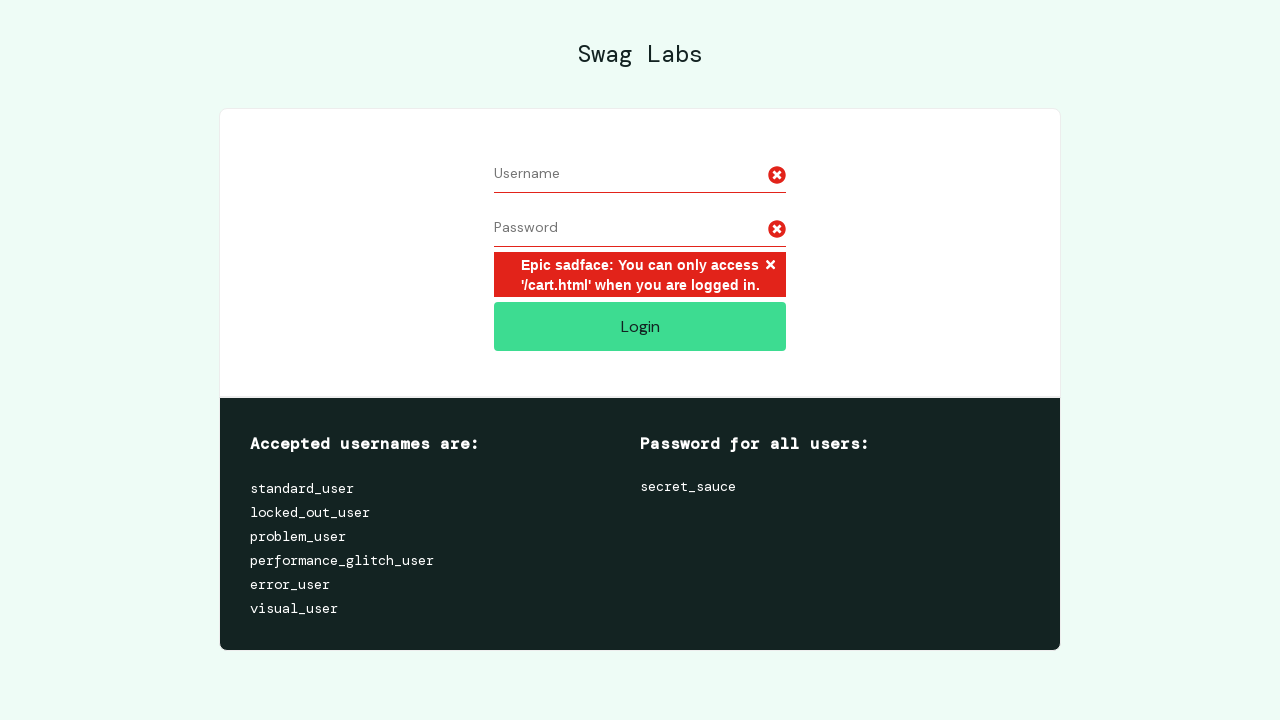

Error button appeared on cart page
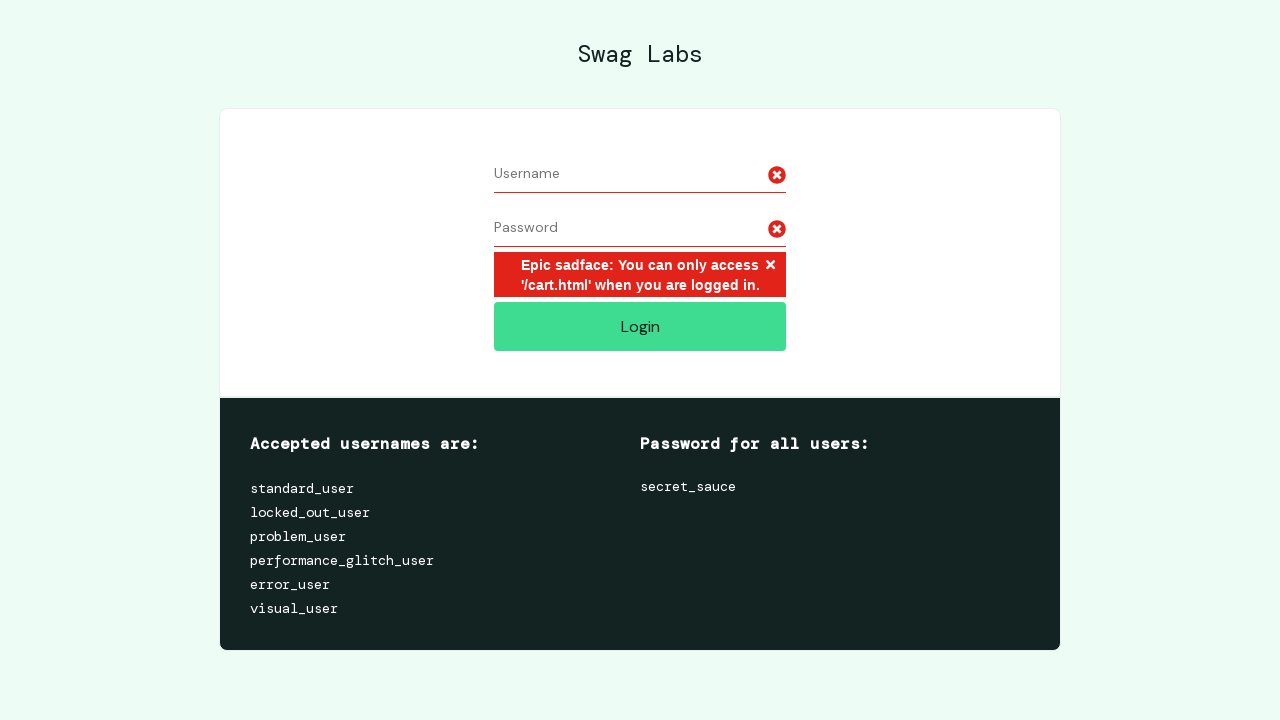

Navigated directly to checkout-step-one.html without authentication
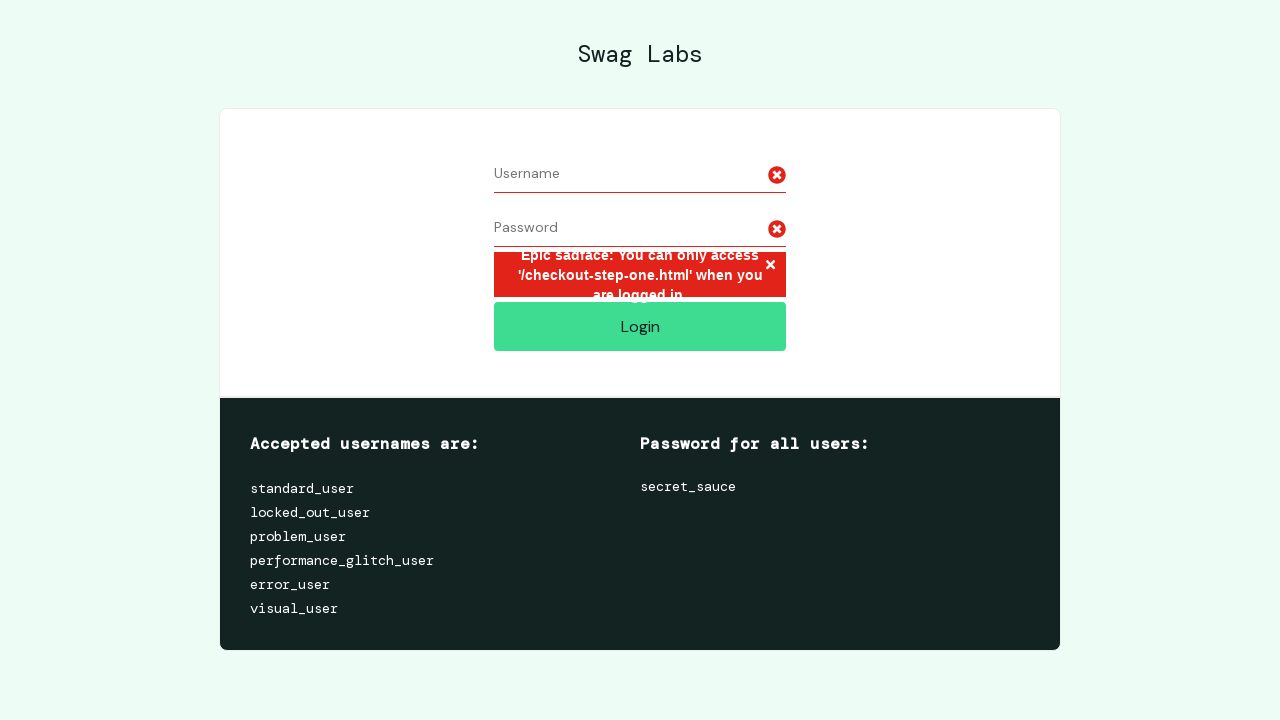

Error button appeared on checkout step one page
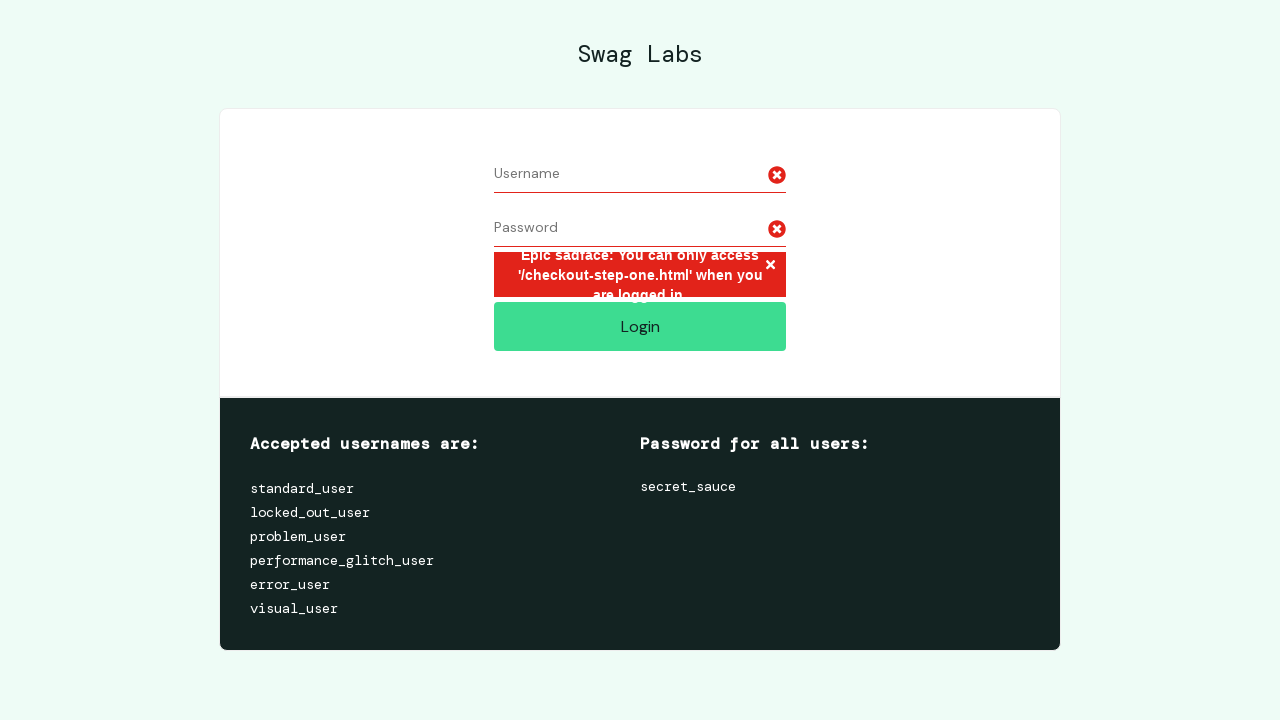

Navigated directly to checkout-step-two.html without authentication
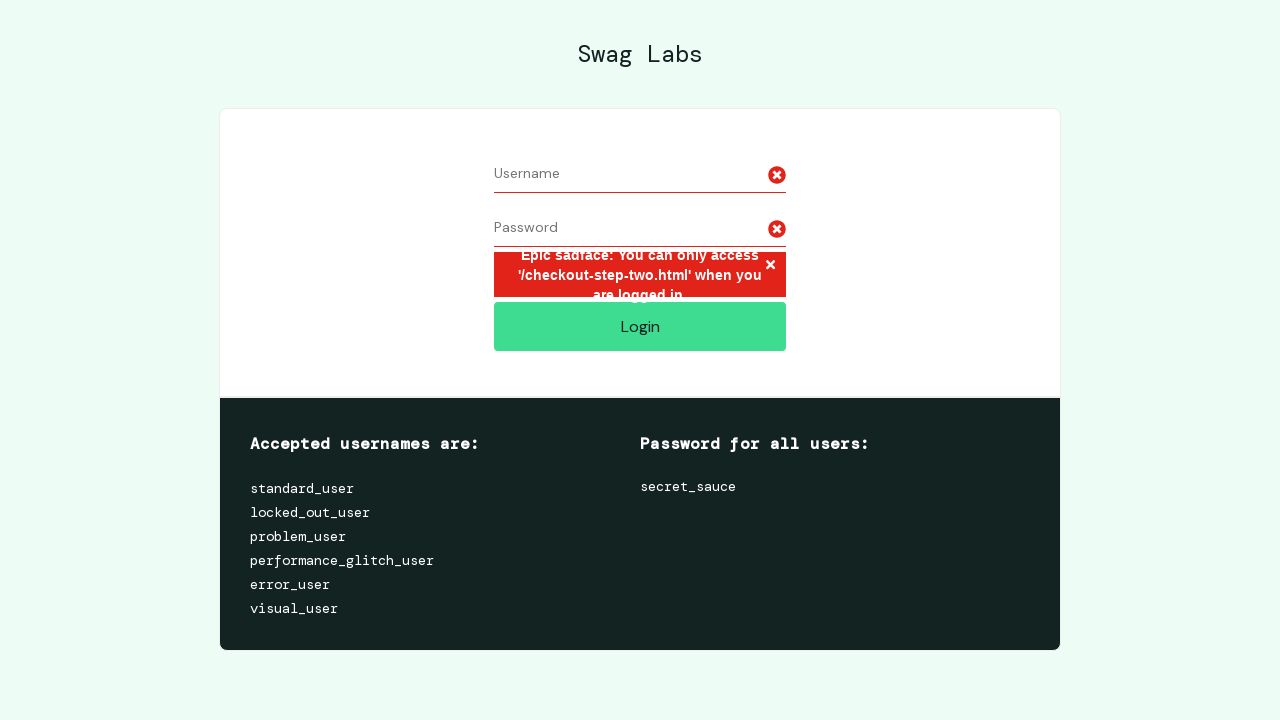

Error button appeared on checkout step two page
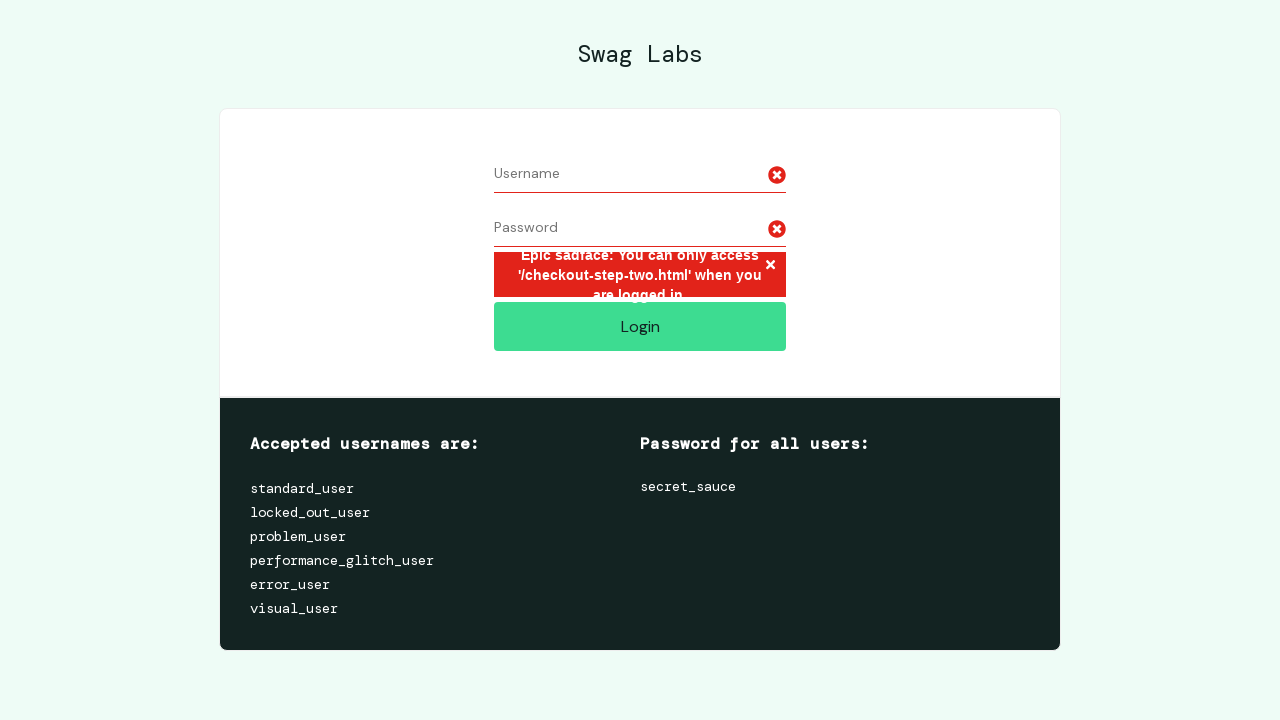

Navigated directly to checkout-complete.html without authentication
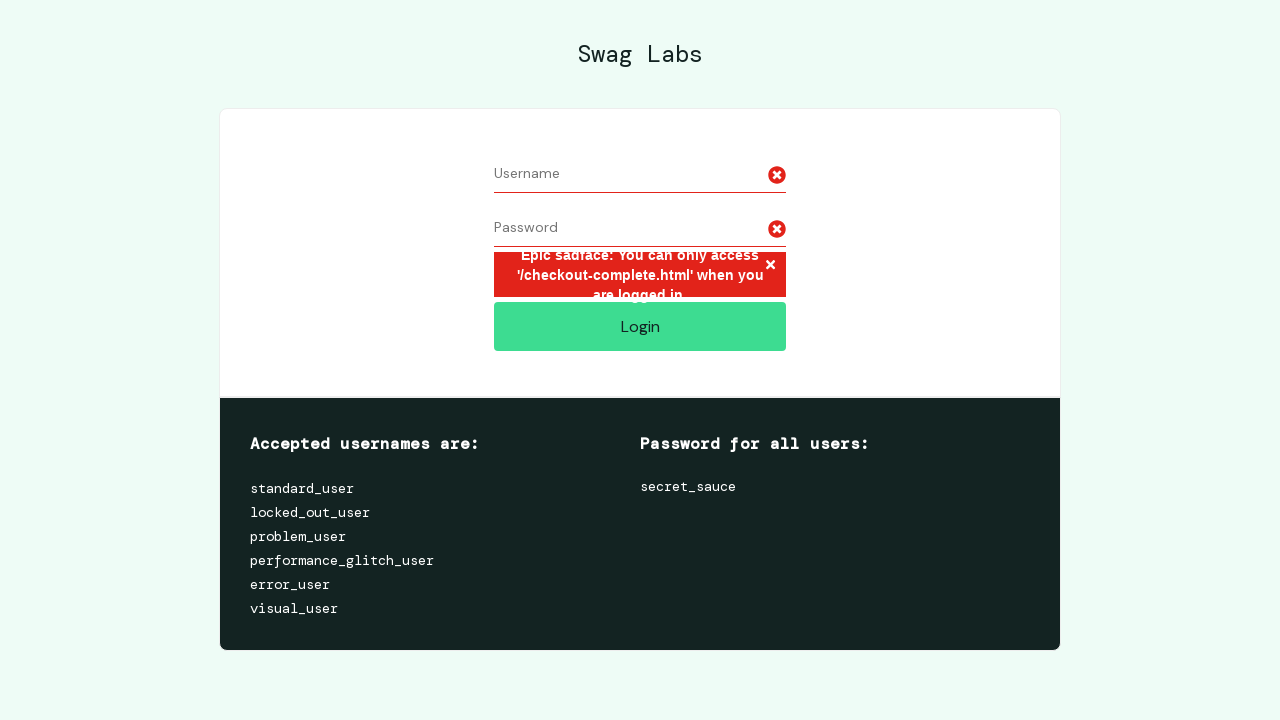

Error button appeared on checkout complete page
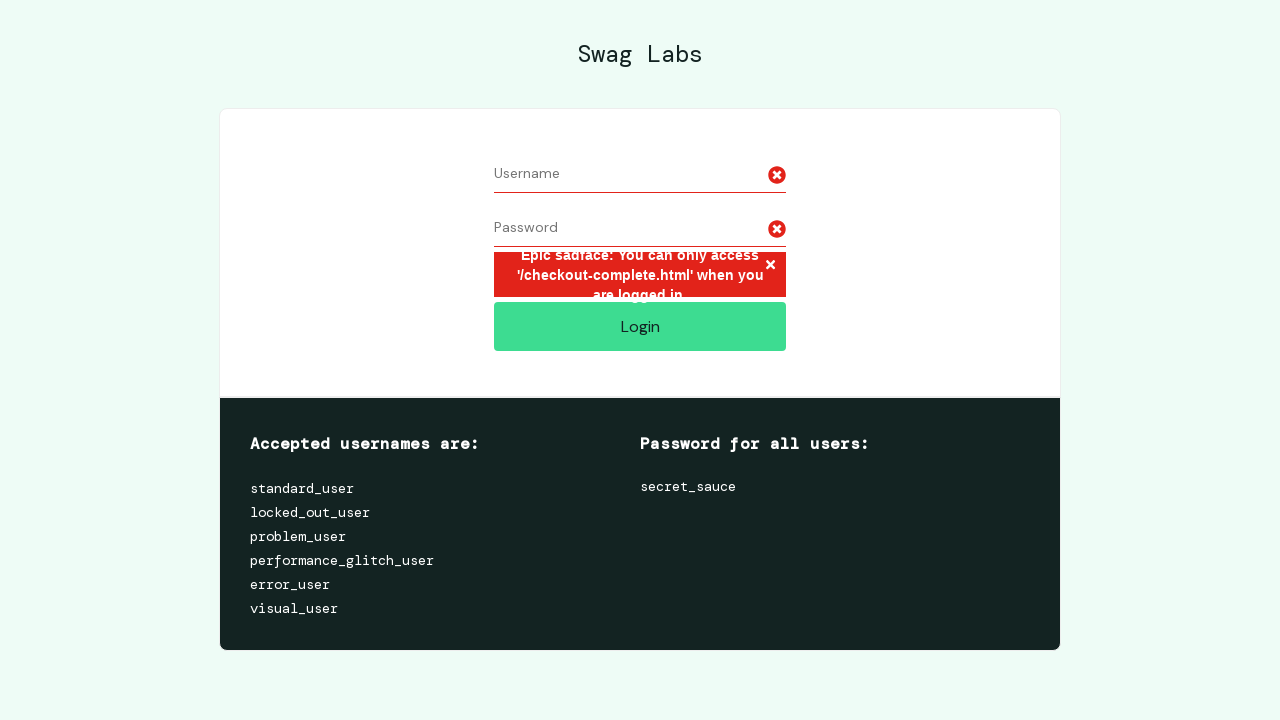

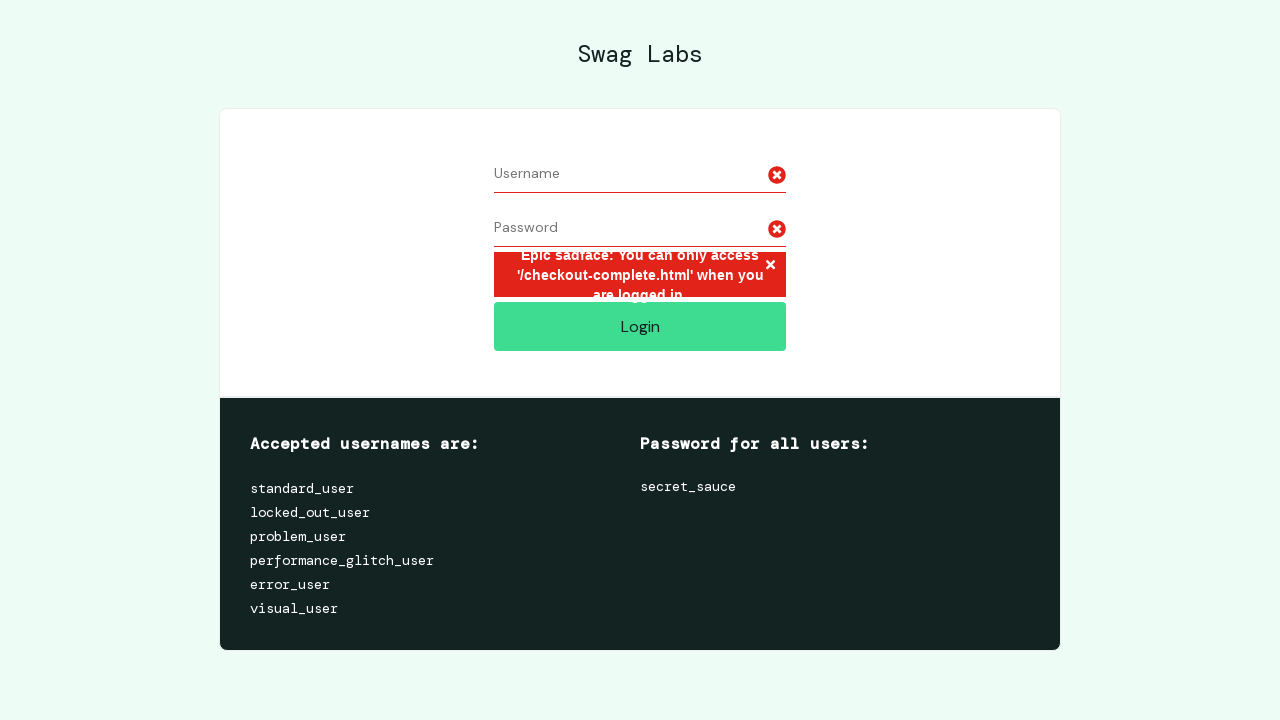